Tests an electric hot floor calculator by locating the width input, length input, and calculate button fields on the page. The original script finds elements but doesn't perform actions, so this translation adds realistic interactions.

Starting URL: https://kermi-fko.ru/raschety/Calc-Rehau-Solelec.aspx

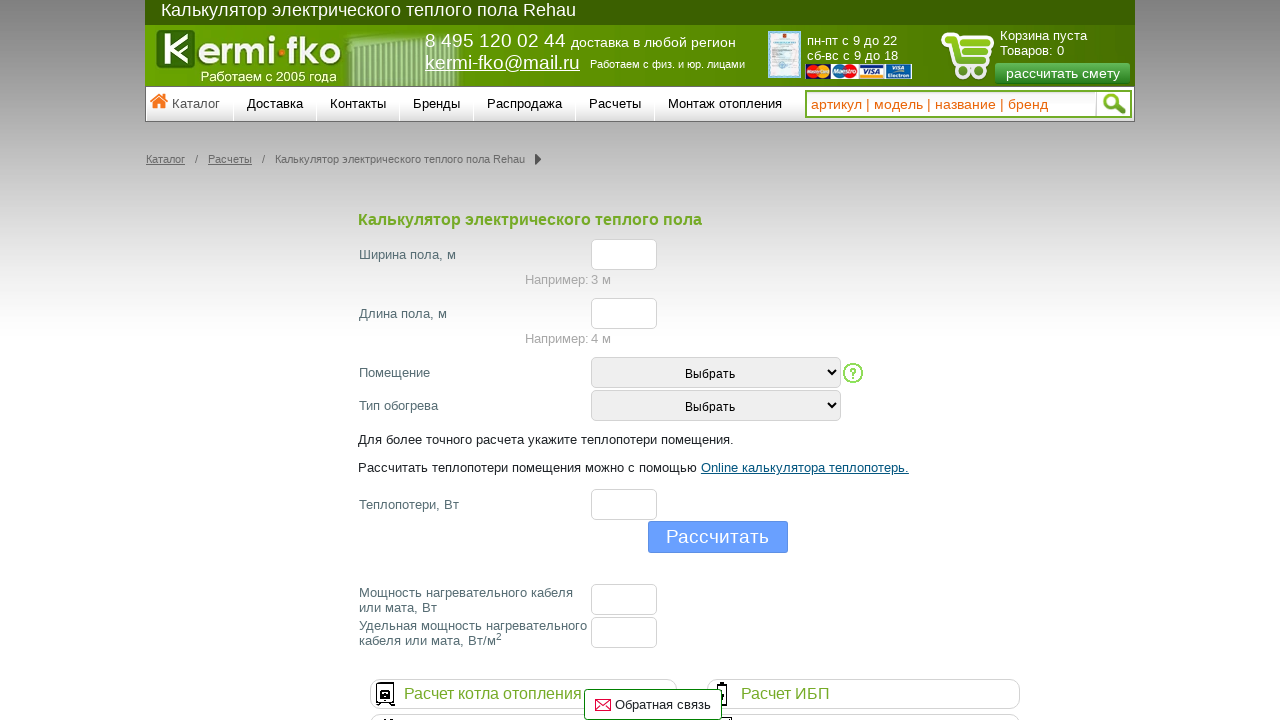

Calculator form loaded - width input field is visible
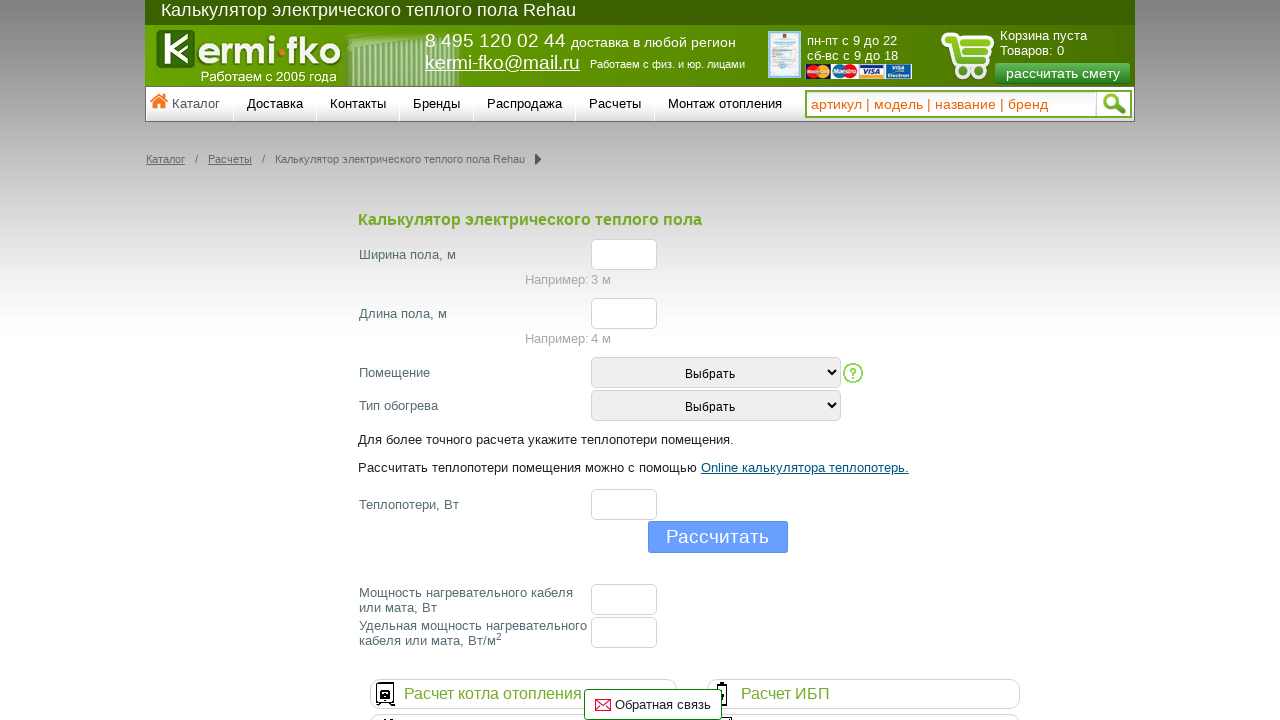

Filled width input field with value 4.5 on #el_f_width
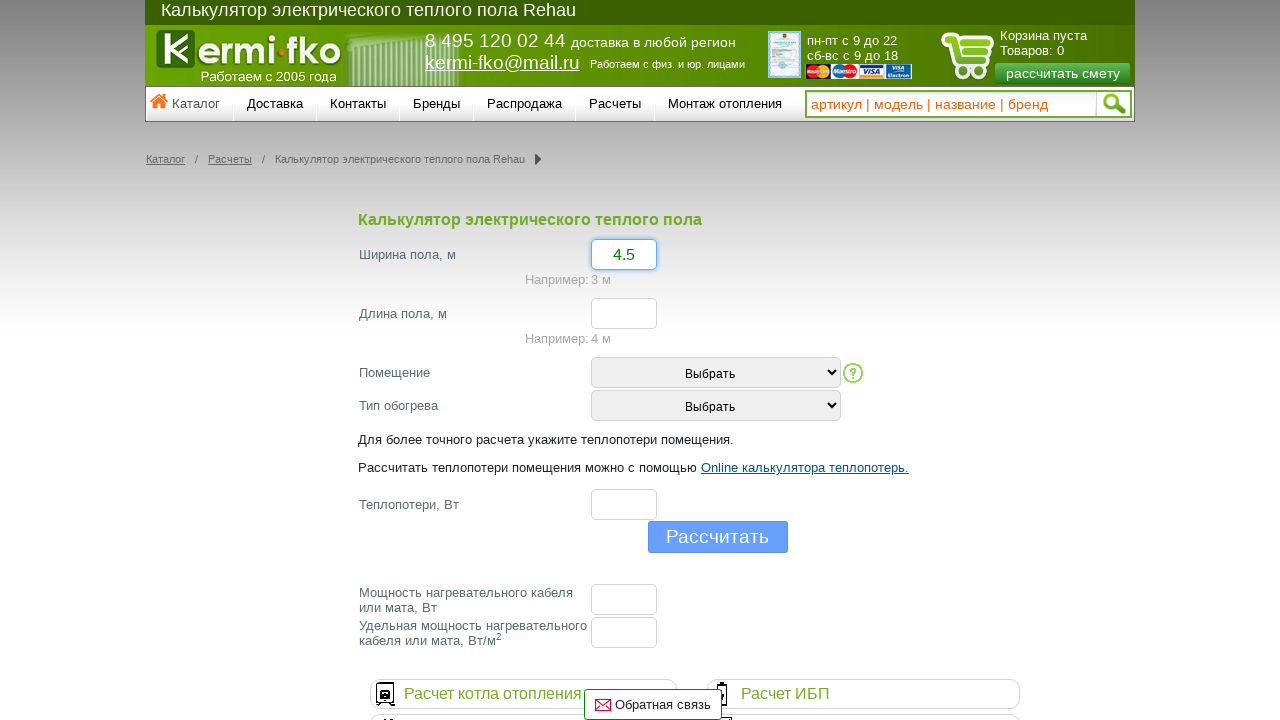

Filled length input field with value 3.2 on #el_f_lenght
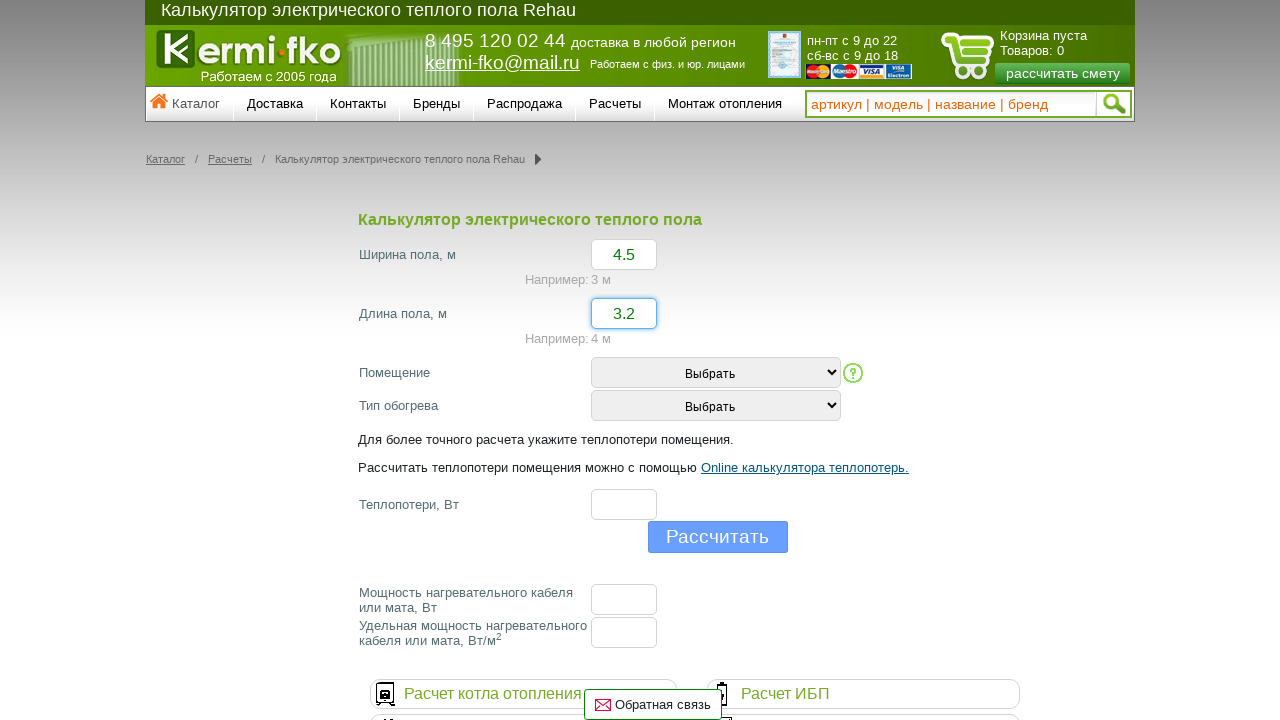

Clicked calculate button to compute electric hot floor dimensions at (718, 537) on input[name='button']
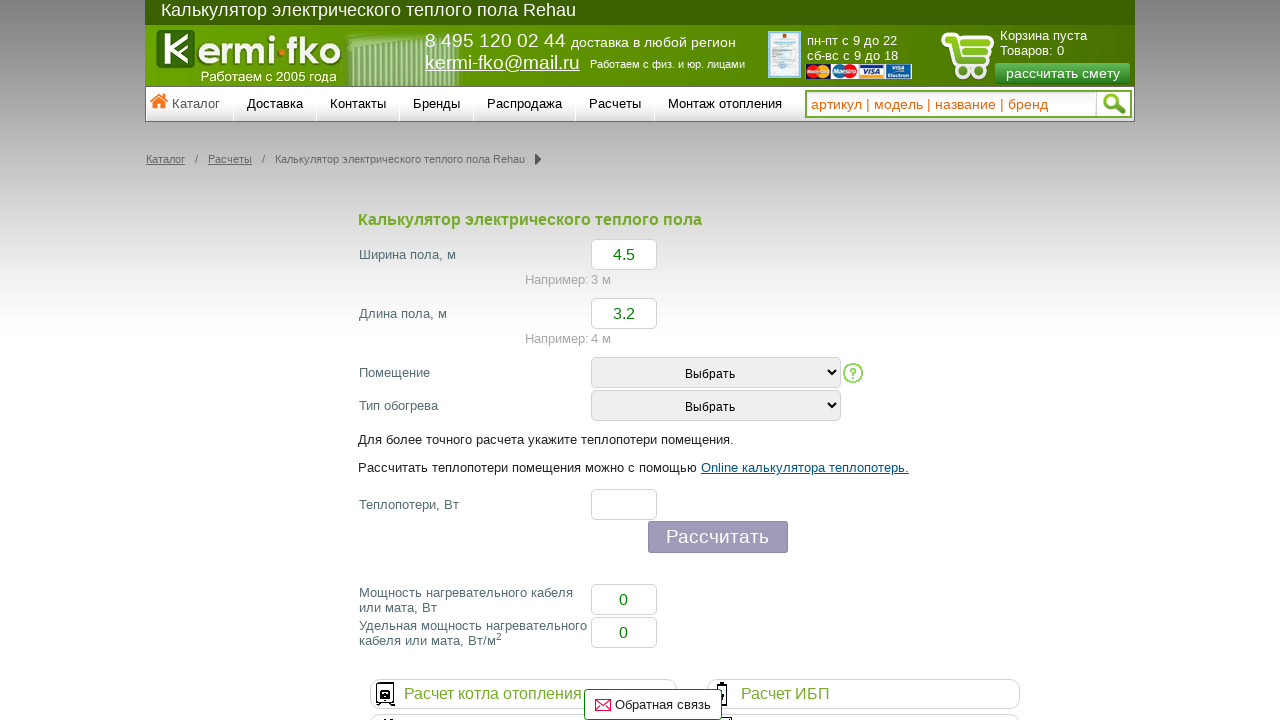

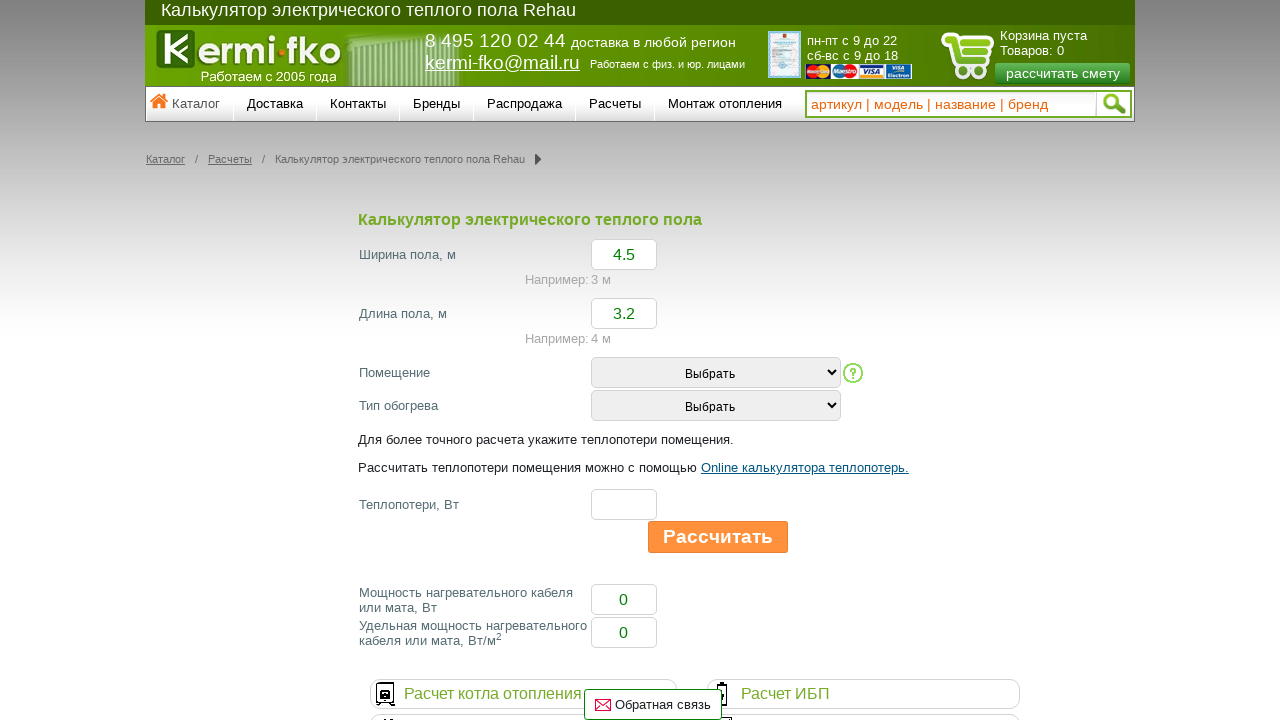